Tests login form validation by entering username, clearing password field, and verifying the "Password is required" error message appears

Starting URL: https://www.saucedemo.com/

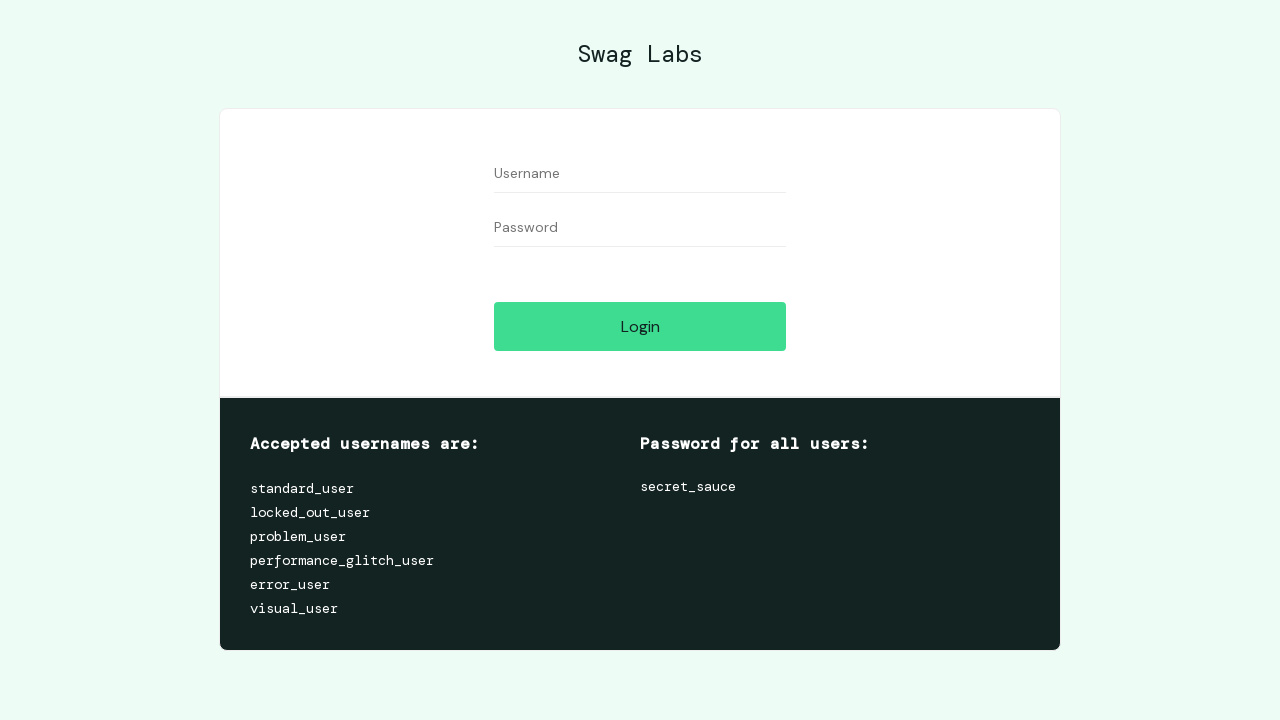

Filled username field with 'standard_user' on //input[@id='user-name']
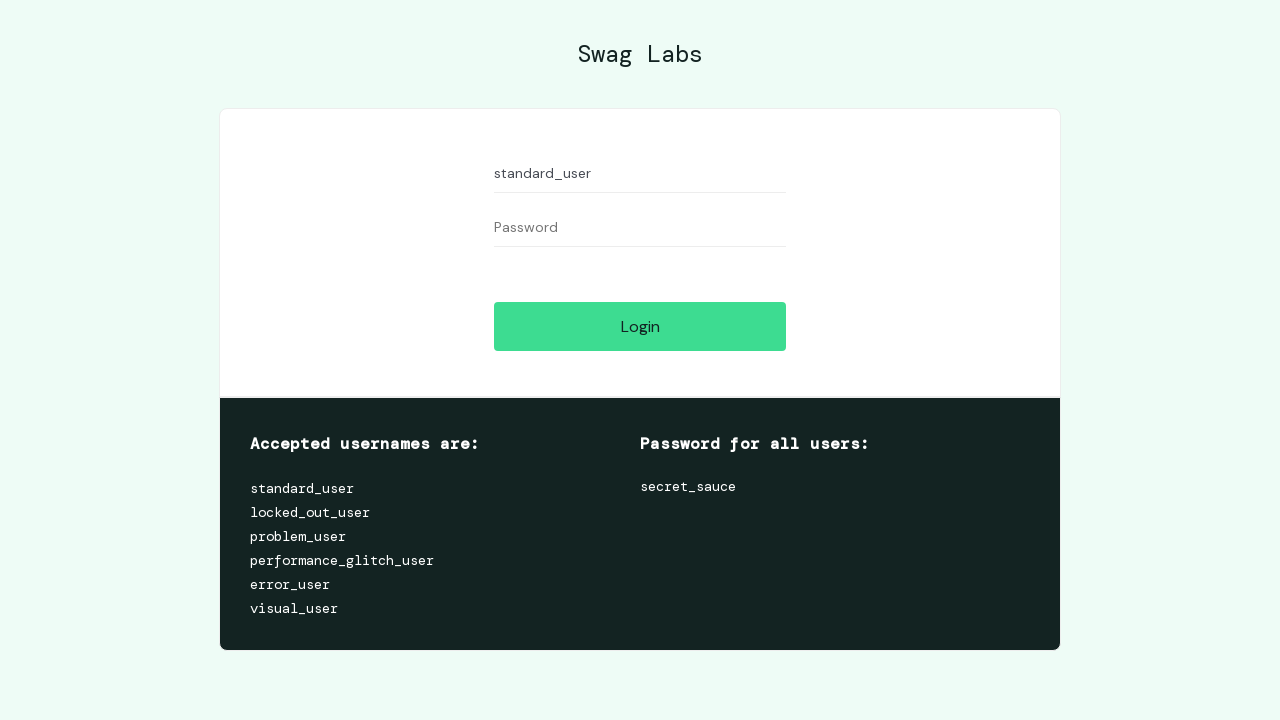

Filled password field with 'somepassword' on //input[@id='password']
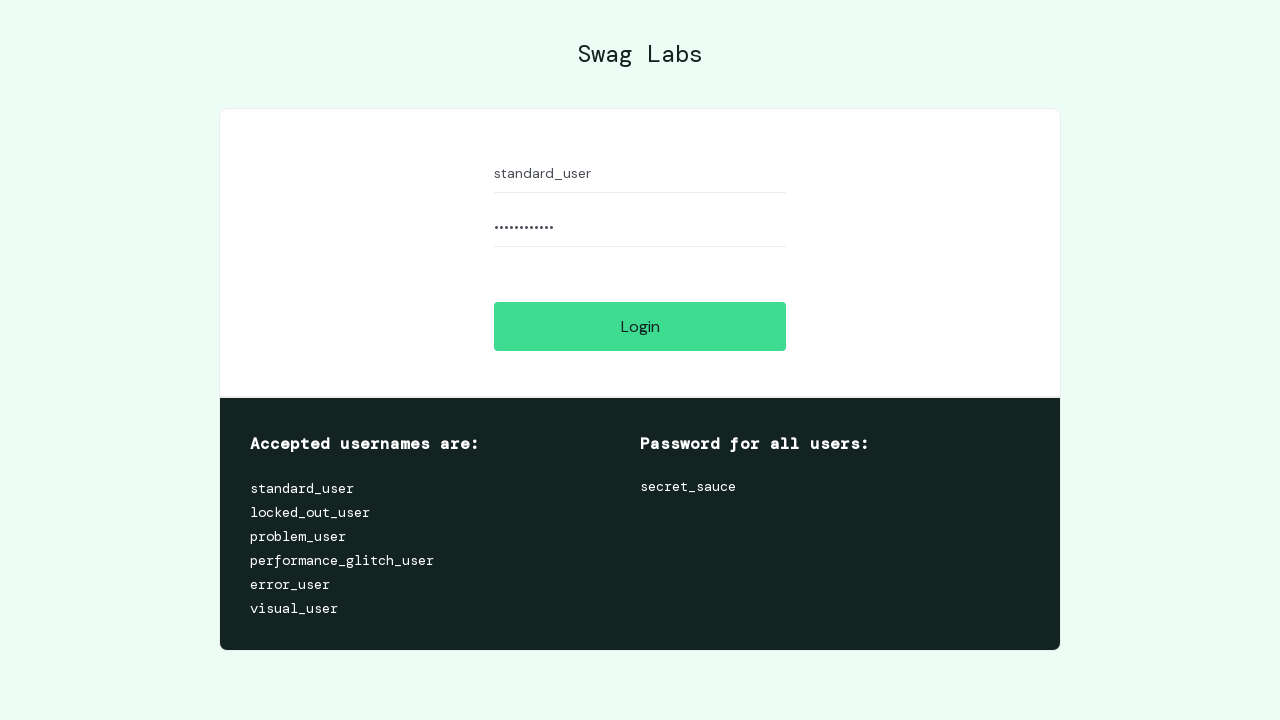

Cleared password field on //input[@id='password']
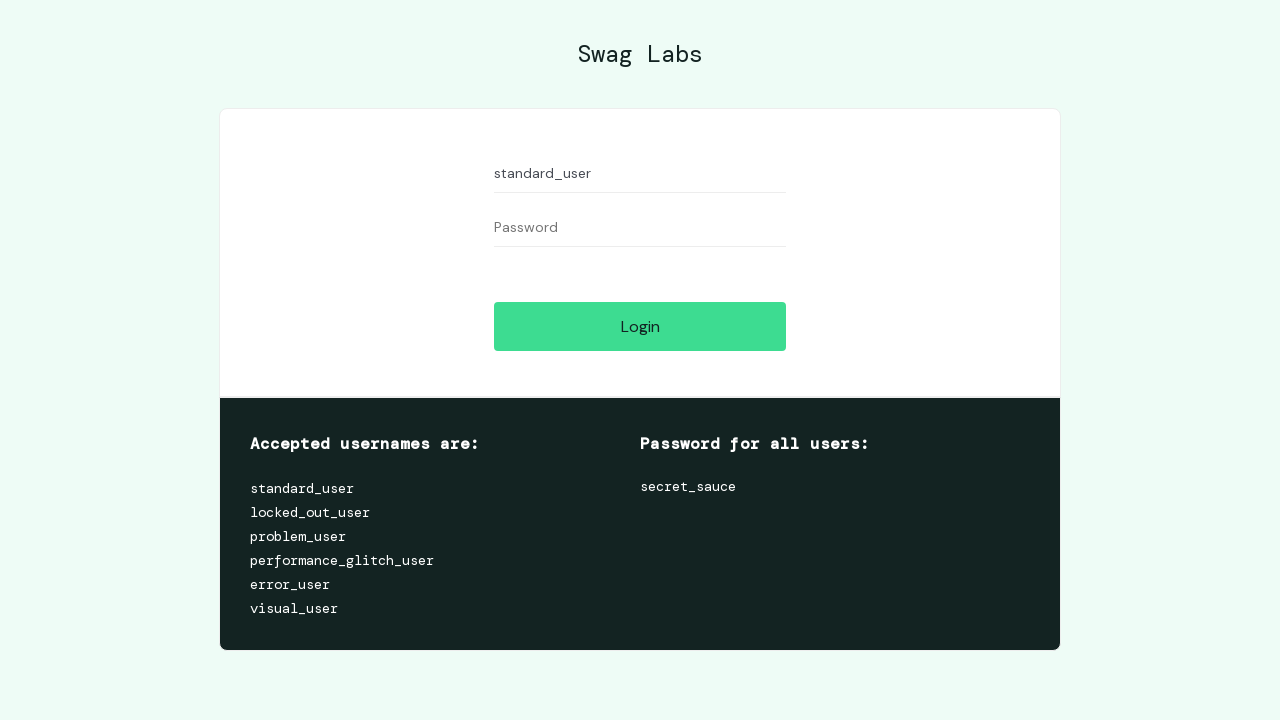

Clicked login button at (640, 326) on xpath=//input[@id='login-button']
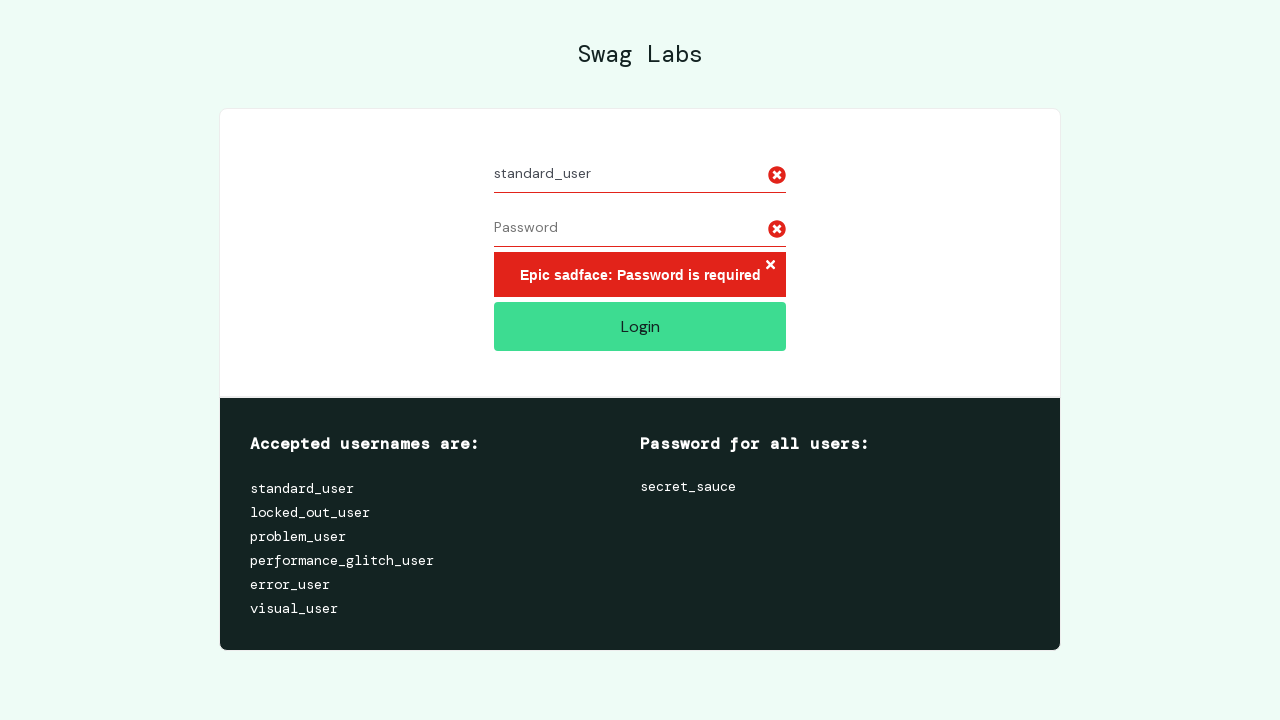

Error message element appeared on page
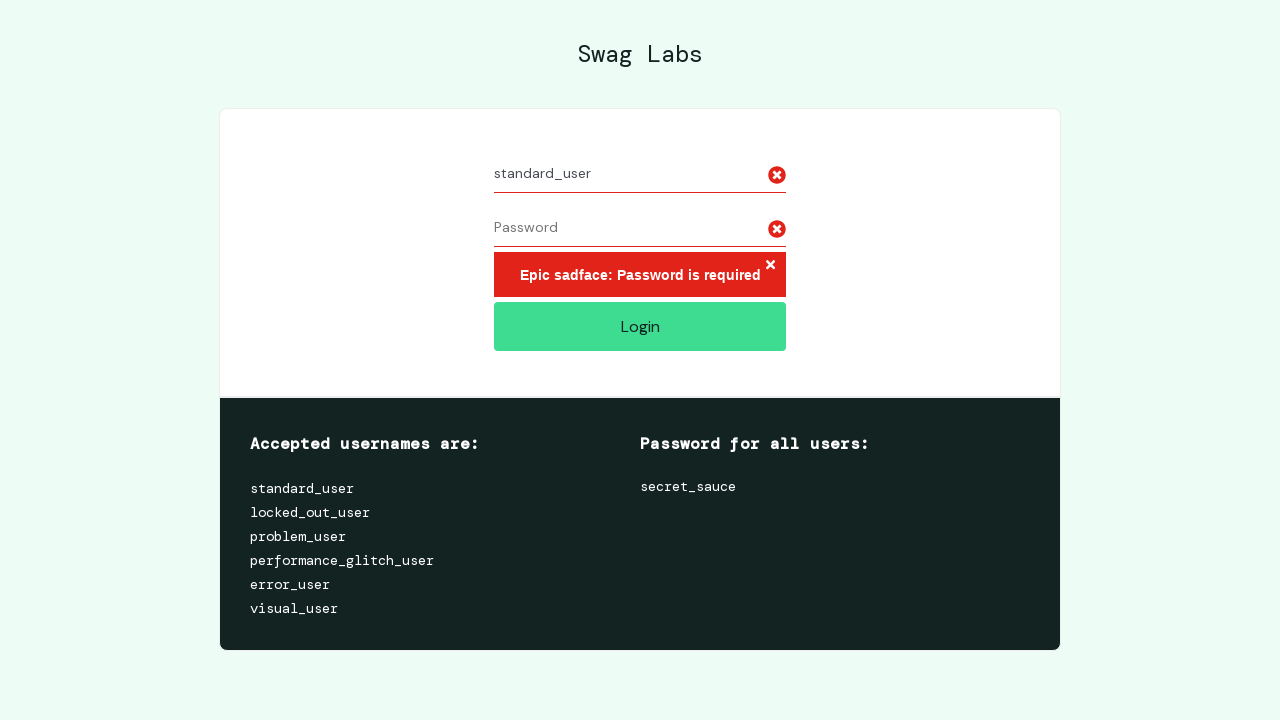

Retrieved error message text: 'Epic sadface: Password is required'
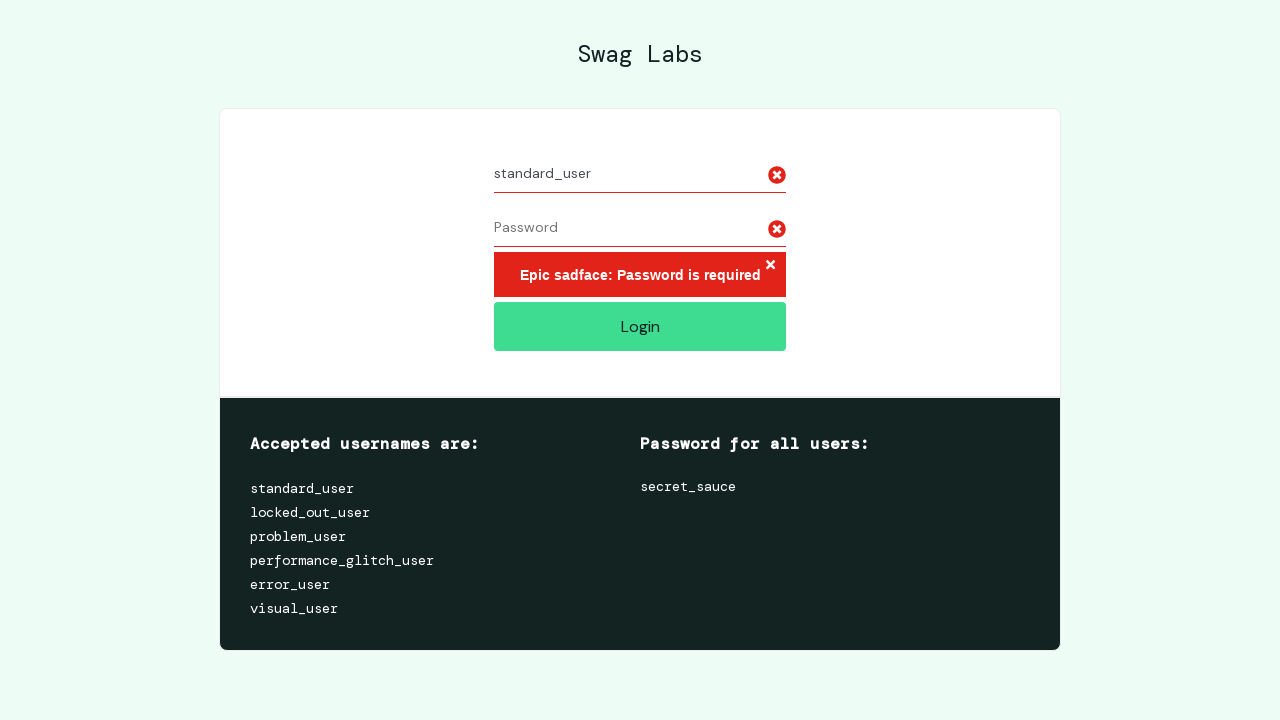

Verified 'Password is required' error message is displayed
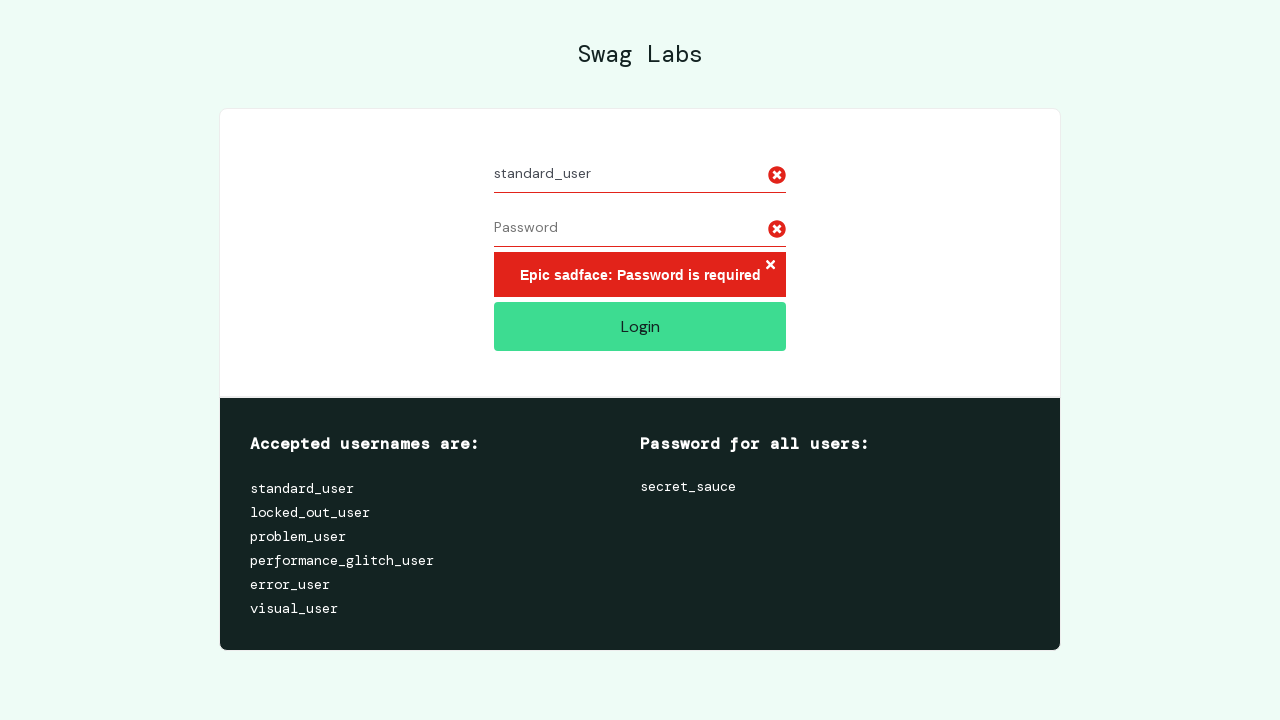

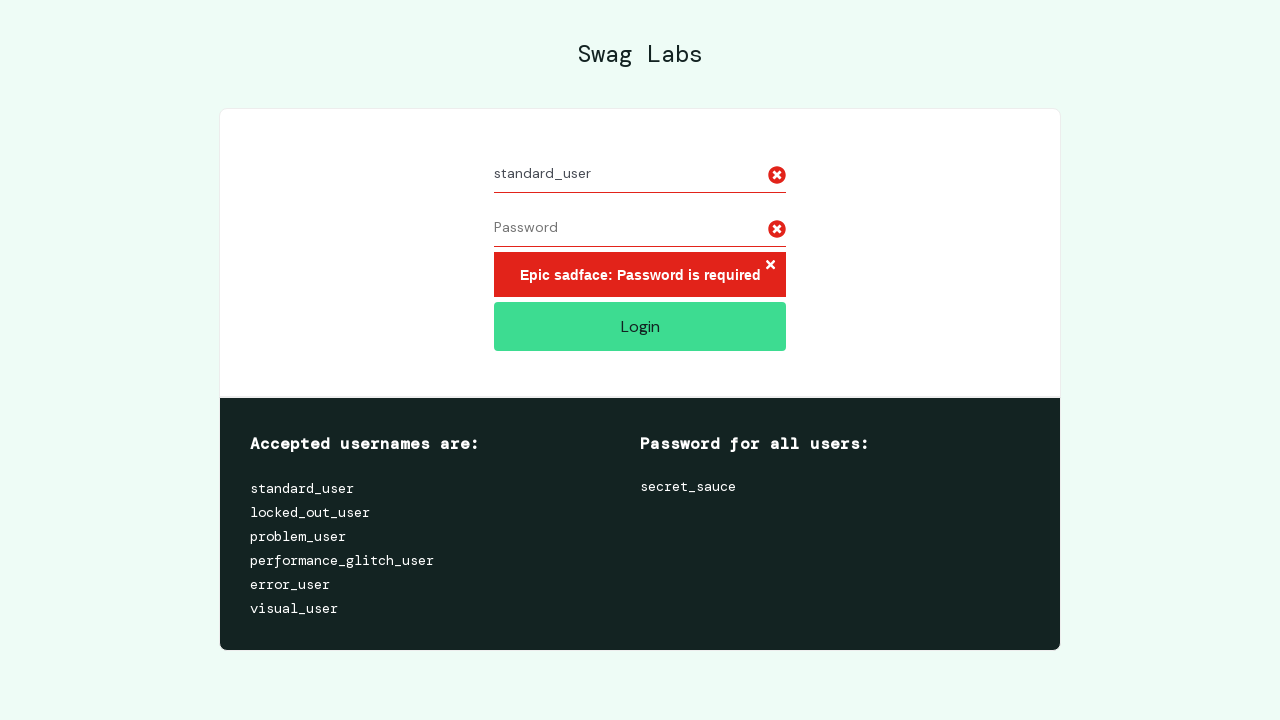